Tests window/tab handling by clicking a link that opens a new tab, switching to the new tab to verify content, then switching back to the original tab to verify its content.

Starting URL: https://the-internet.herokuapp.com/iframe

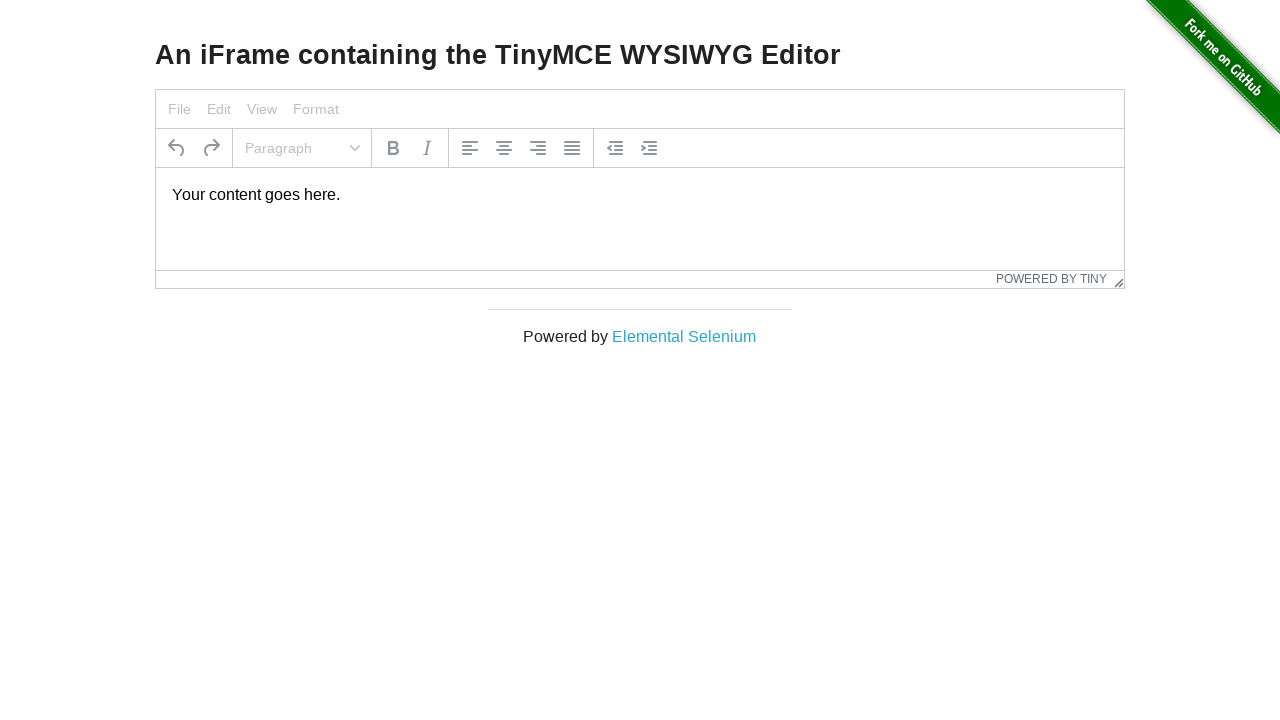

Clicked 'Elemental Selenium' link to open new tab at (684, 336) on text=Elemental Selenium
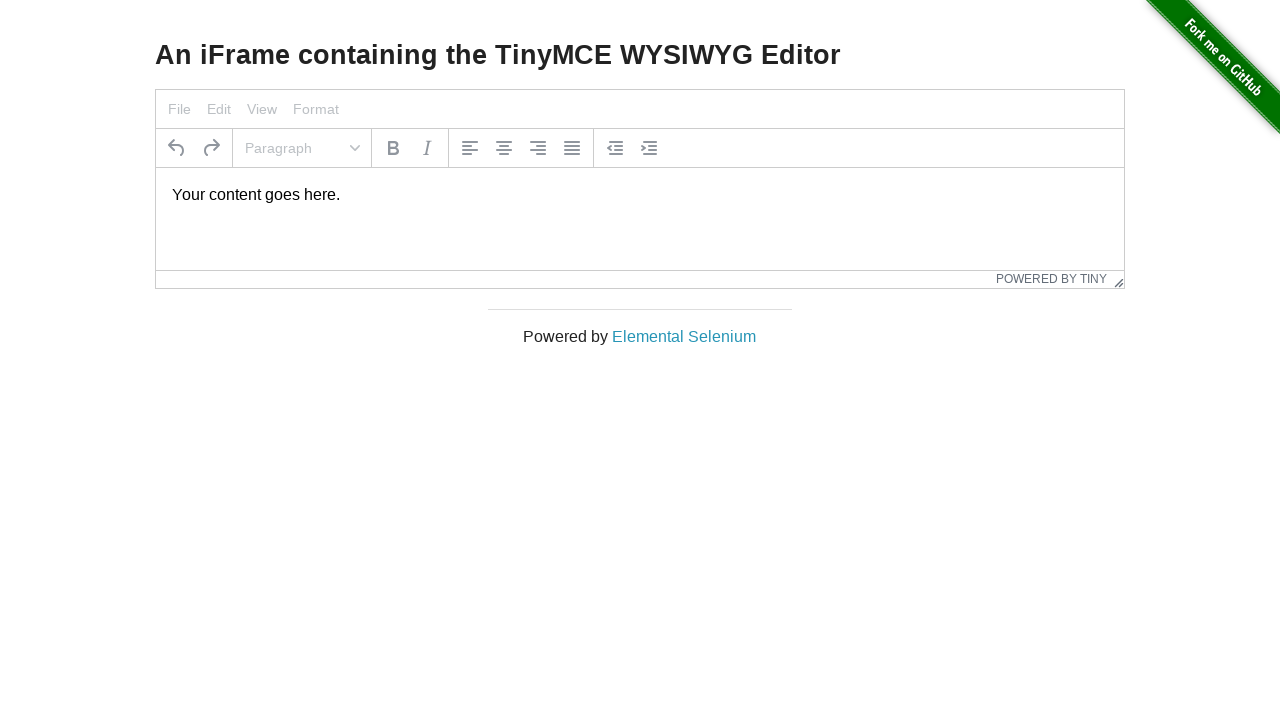

Captured new page/tab reference
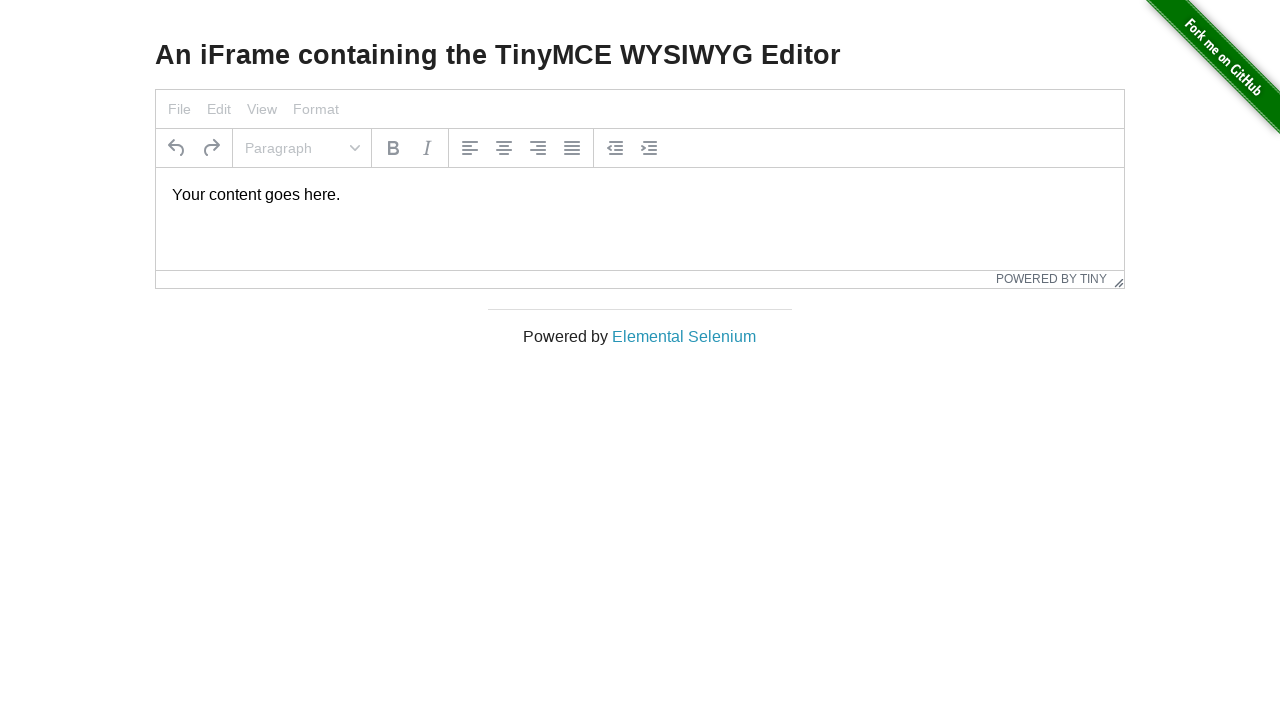

New page finished loading
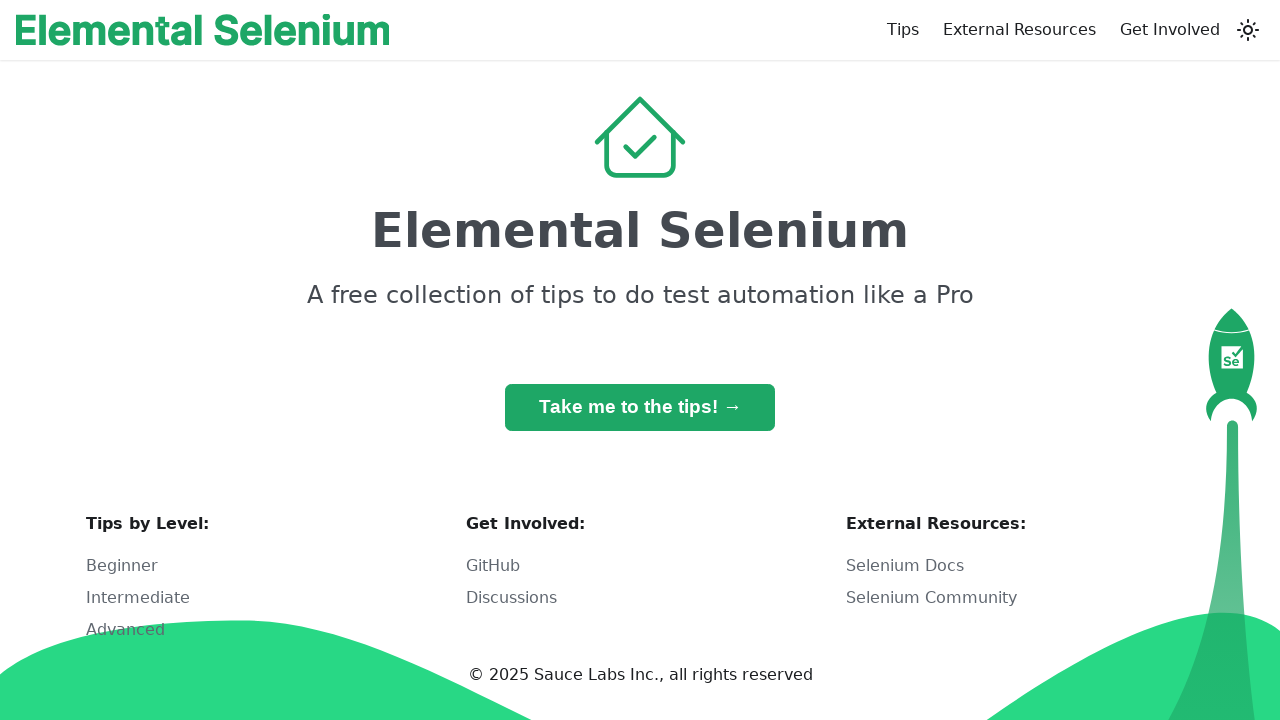

Located 'Elemental Selenium' text element on new page
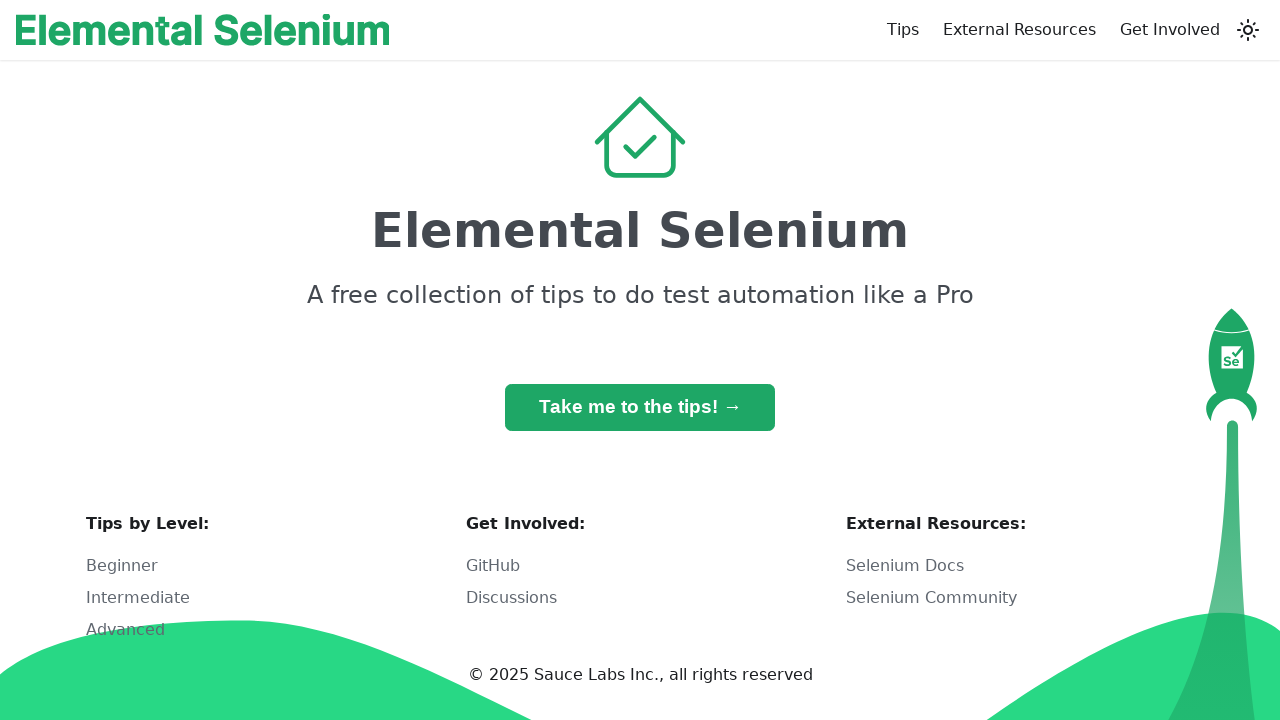

Confirmed 'Elemental Selenium' text element is visible
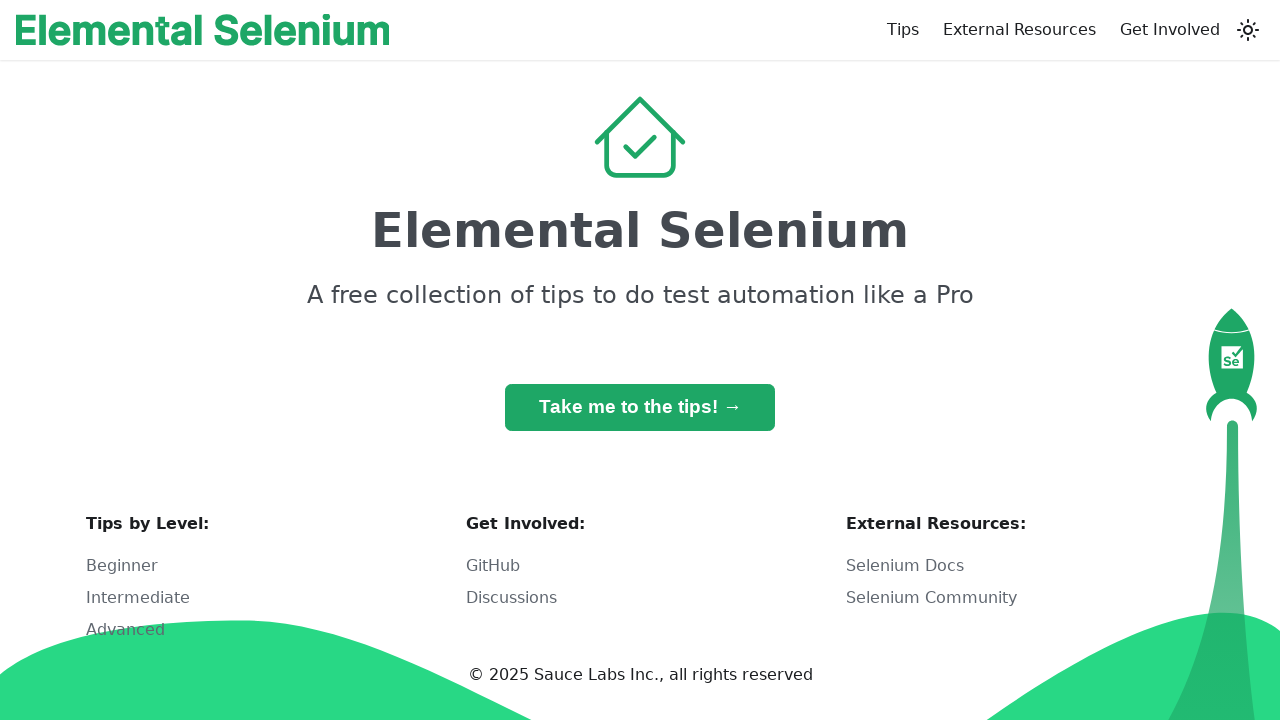

Asserted new page contains 'Elemental Selenium' text
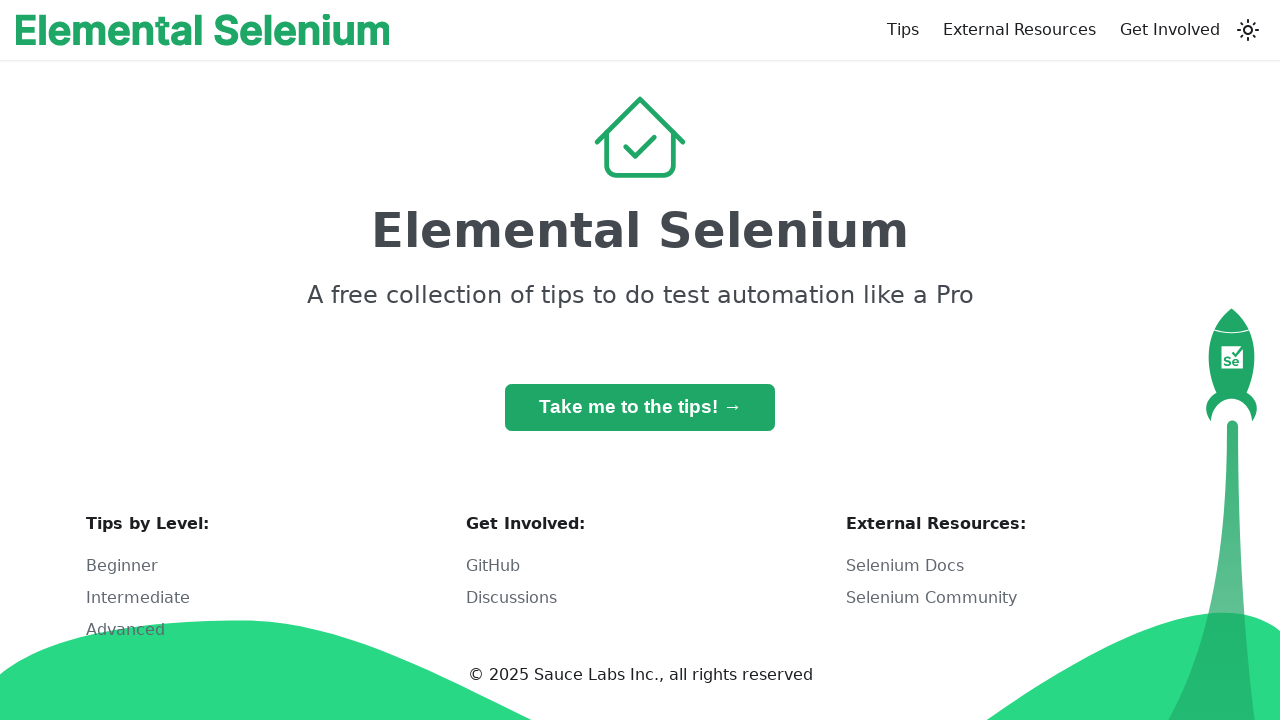

Switched back to original tab
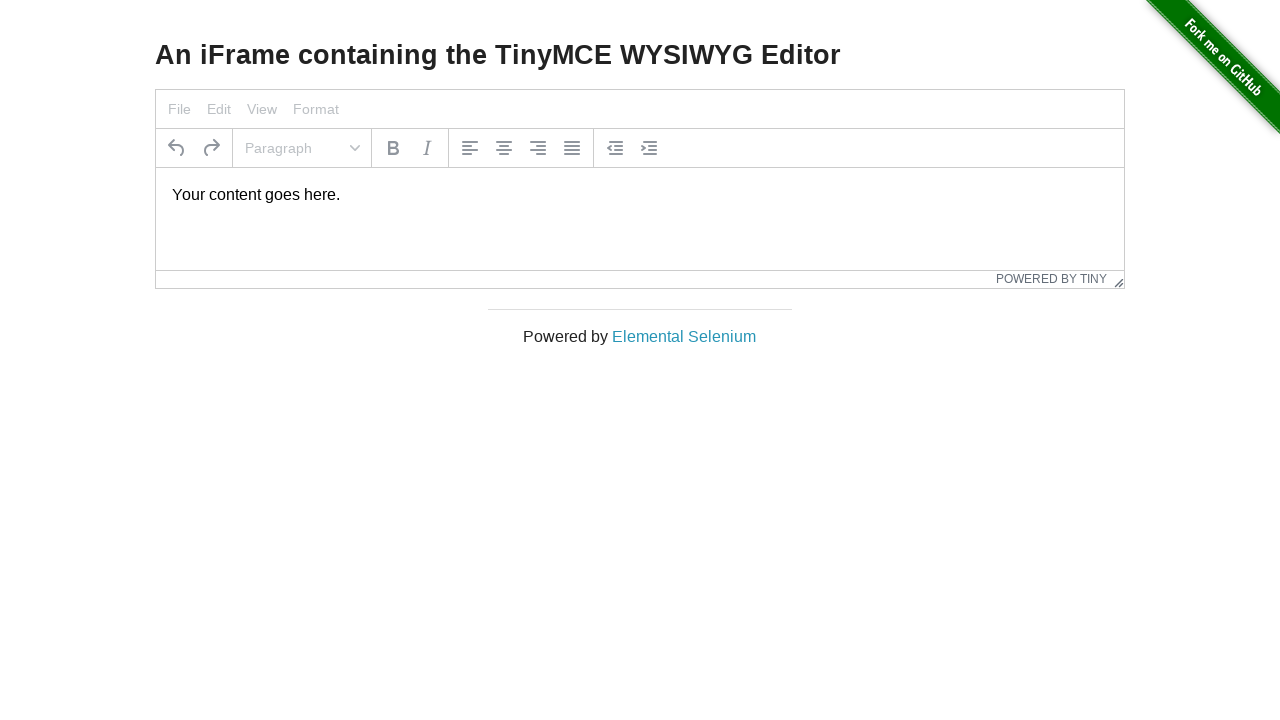

Retrieved h3 heading text from original page
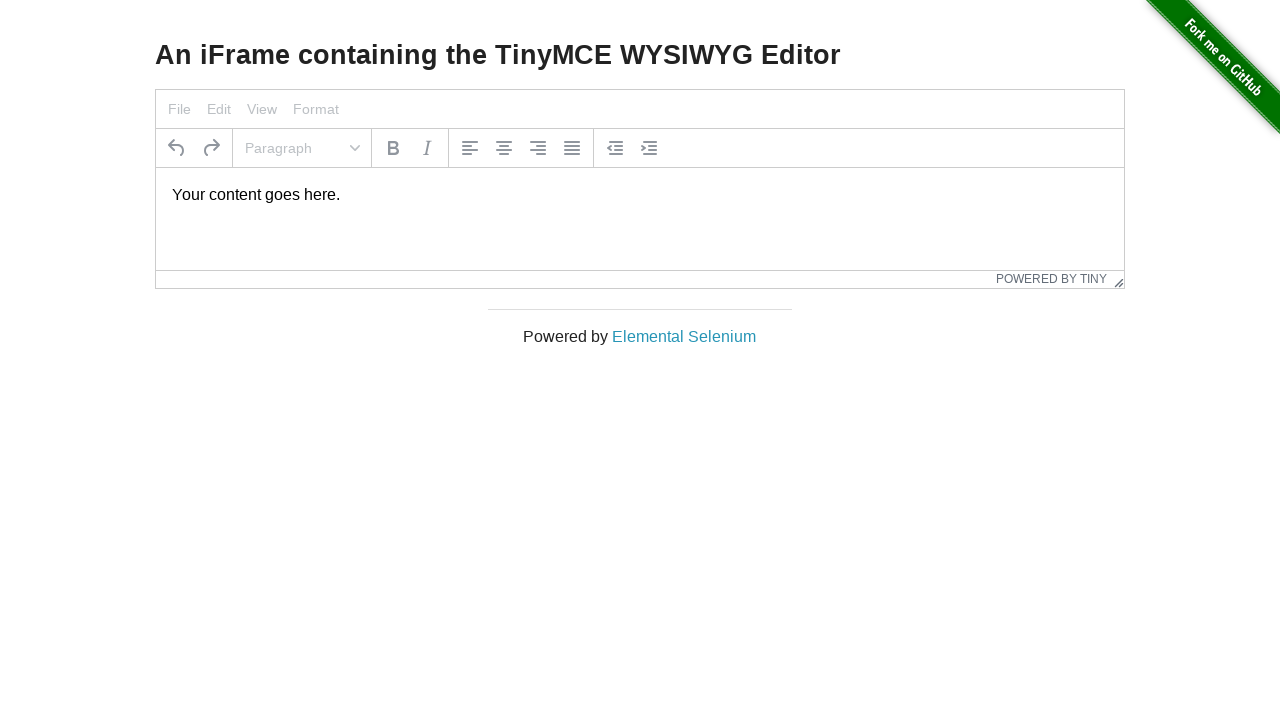

Asserted original page heading matches expected text
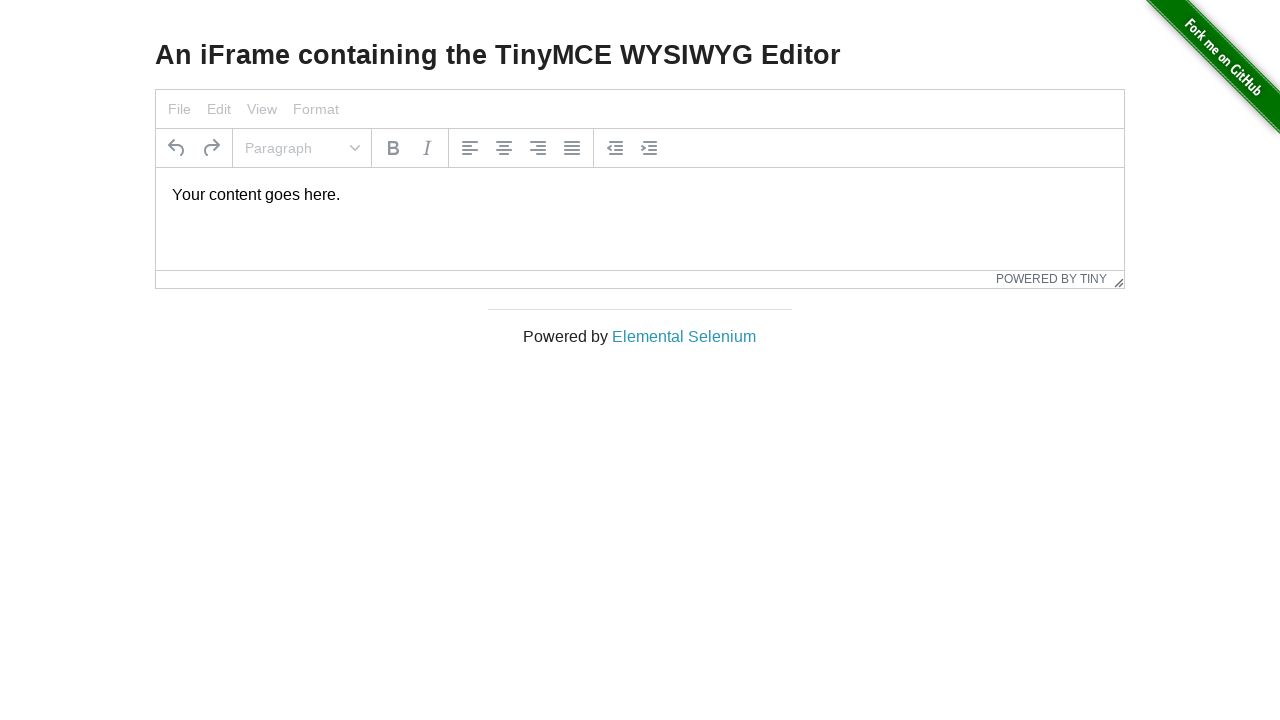

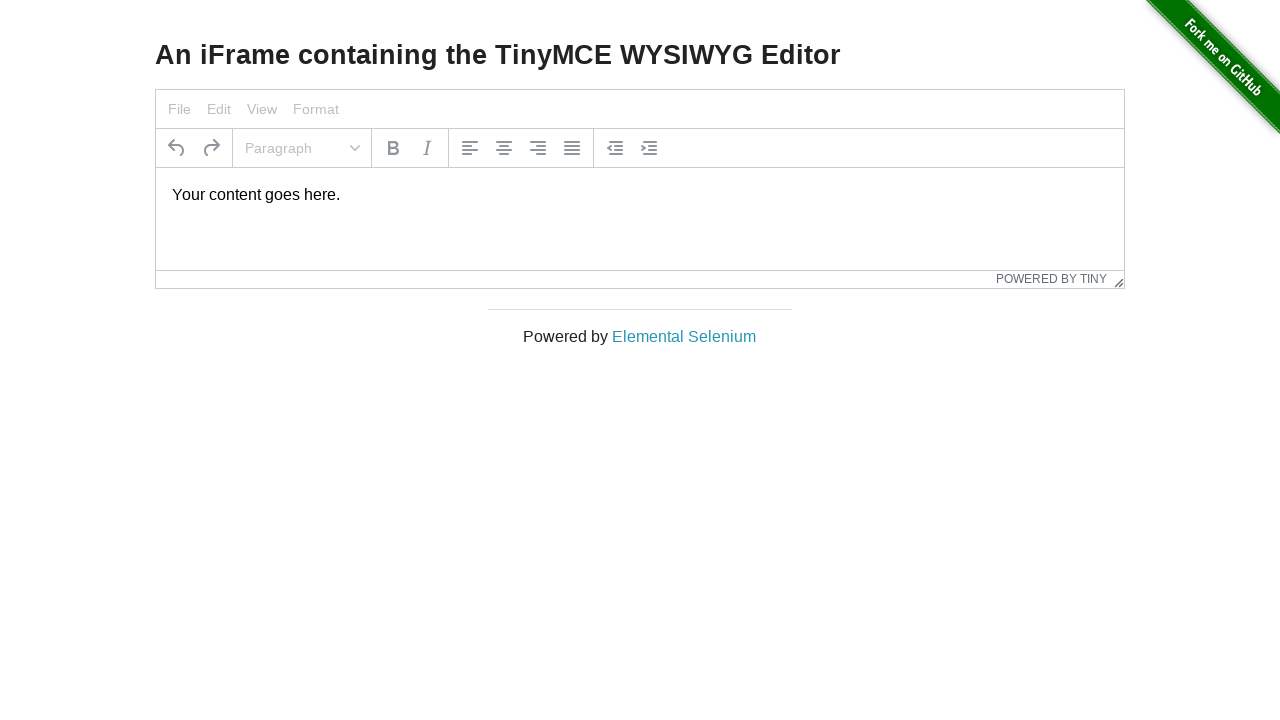